Tests deleting the first entry from the web table by clicking the delete button

Starting URL: https://demoqa.com/webtables

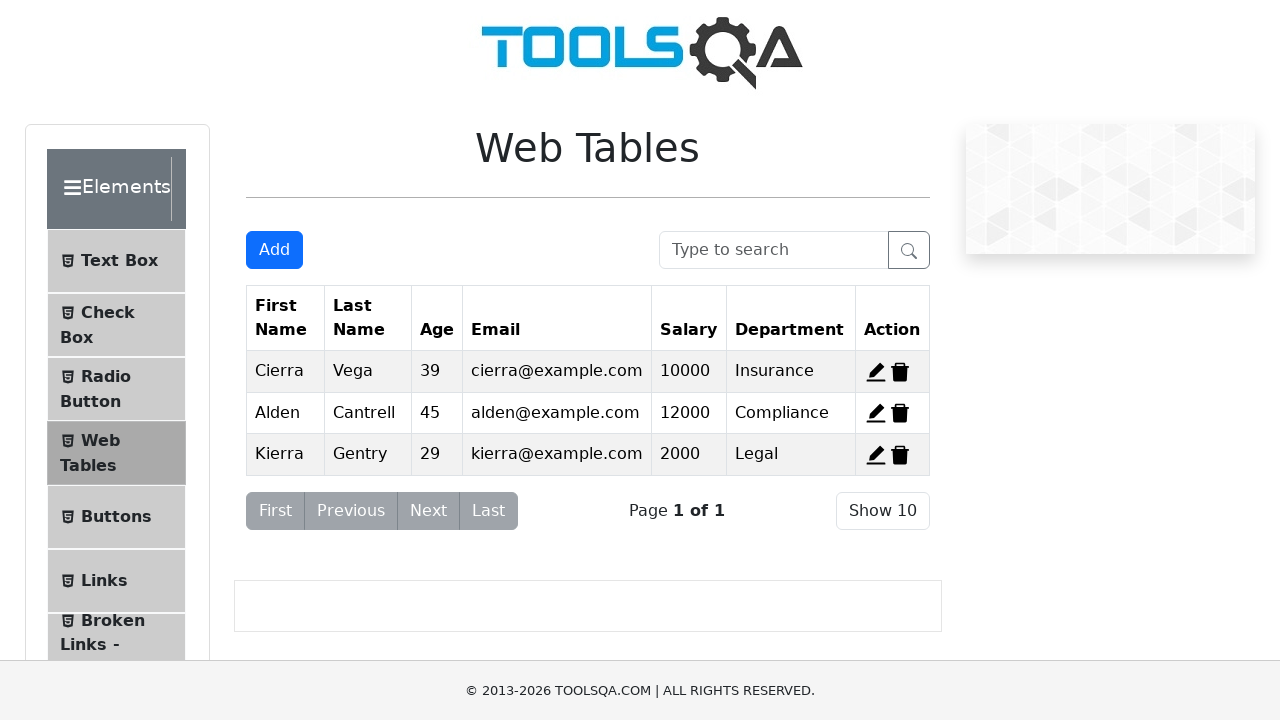

Clicked delete button on first entry in web table at (900, 372) on span[title='Delete']
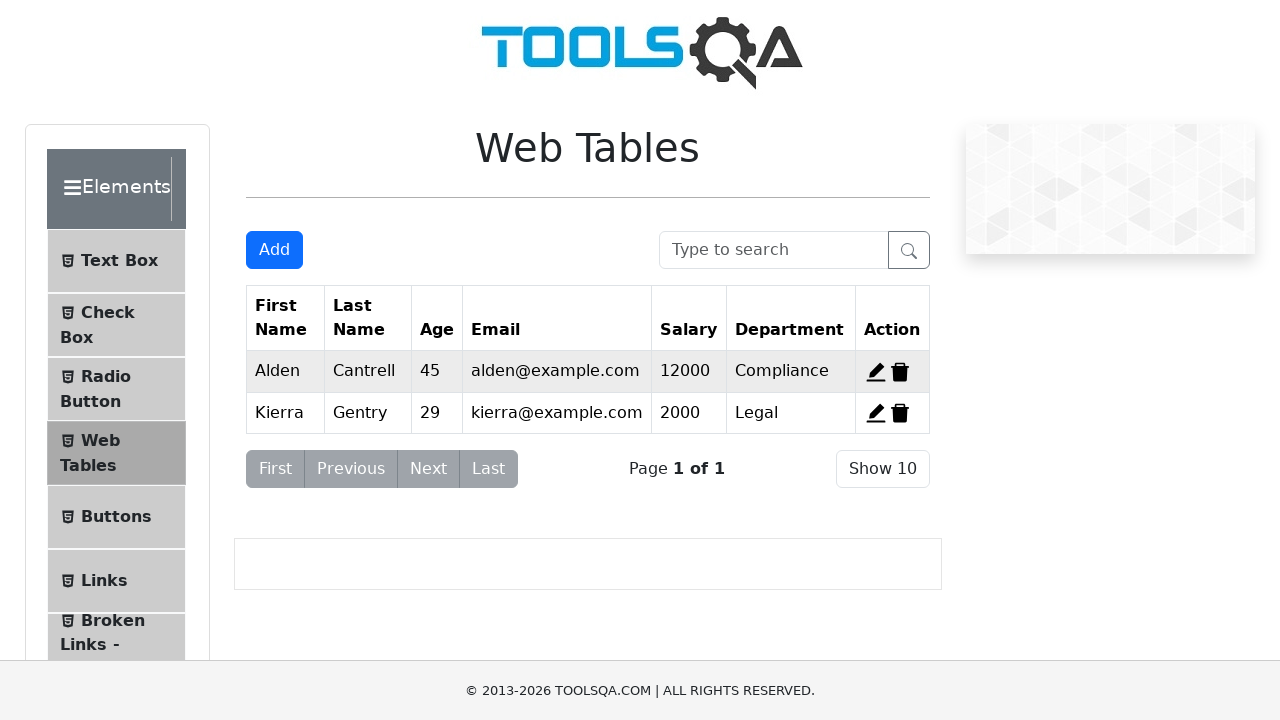

Waited for table to update after deletion
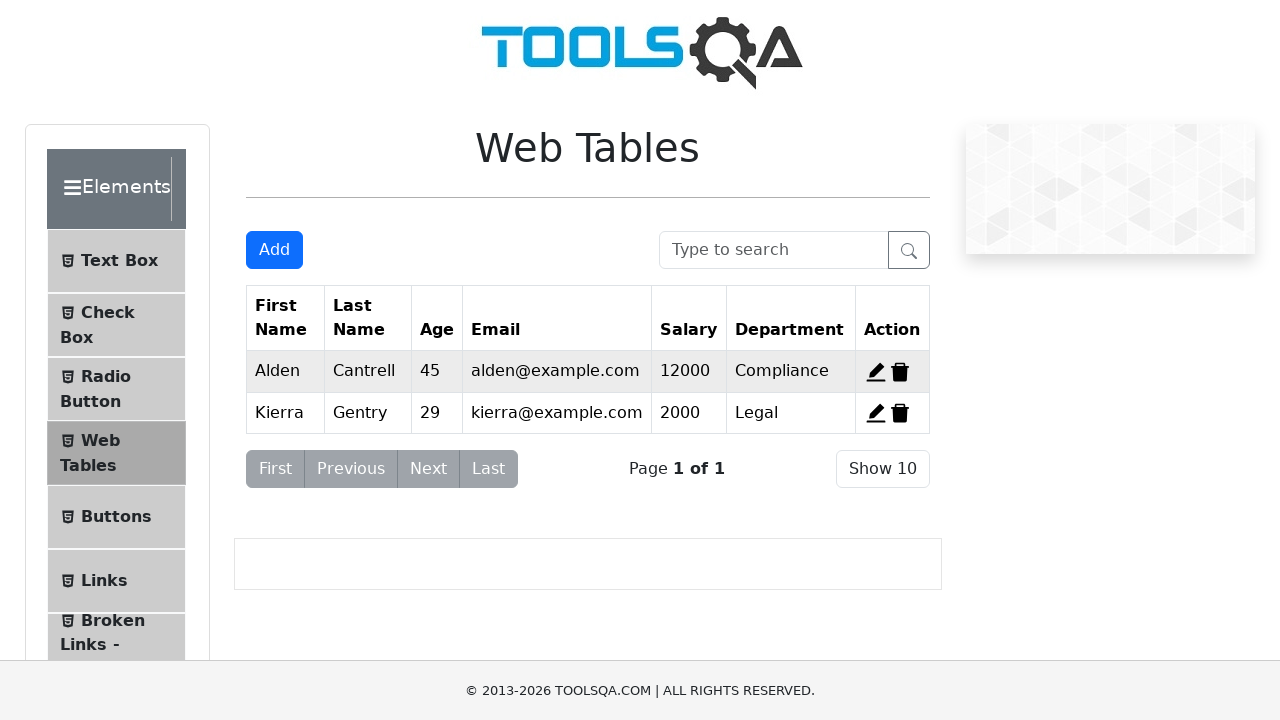

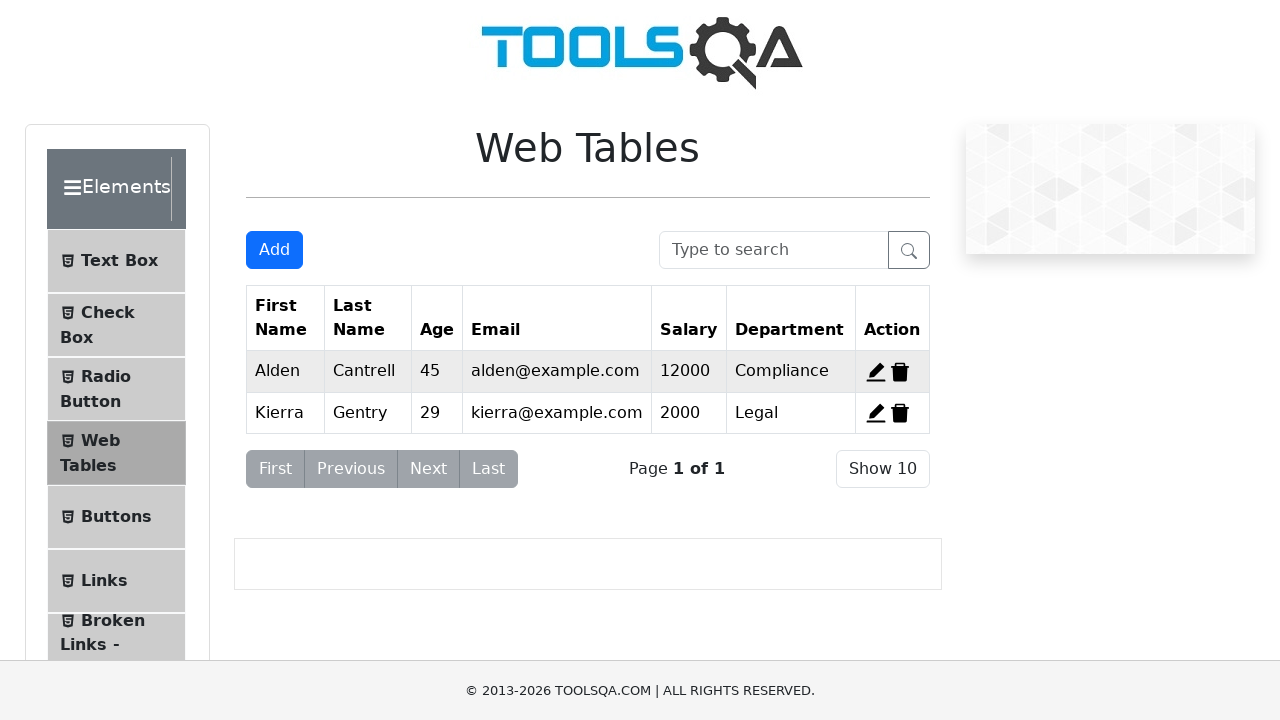